Navigates to a practice automation page, scrolls to a table section, and interacts with table elements to verify their presence and structure

Starting URL: https://www.rahulshettyacademy.com/AutomationPractice/

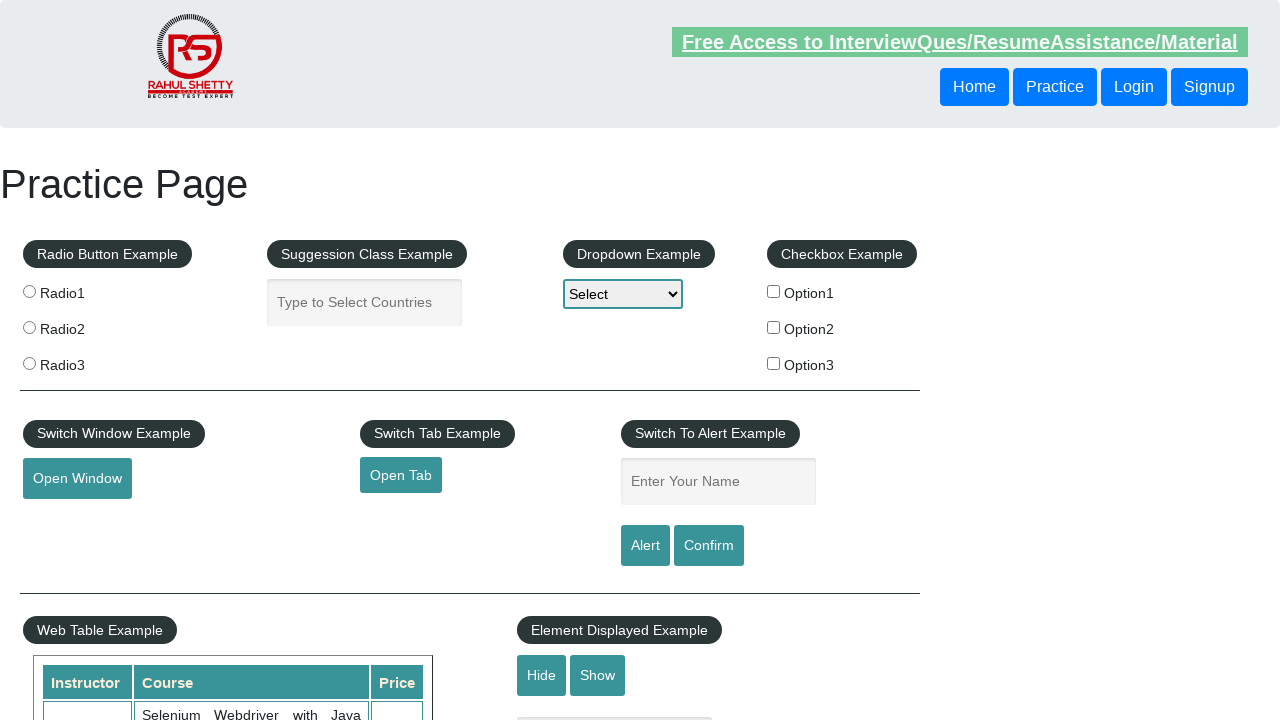

Scrolled down 600px to make table visible
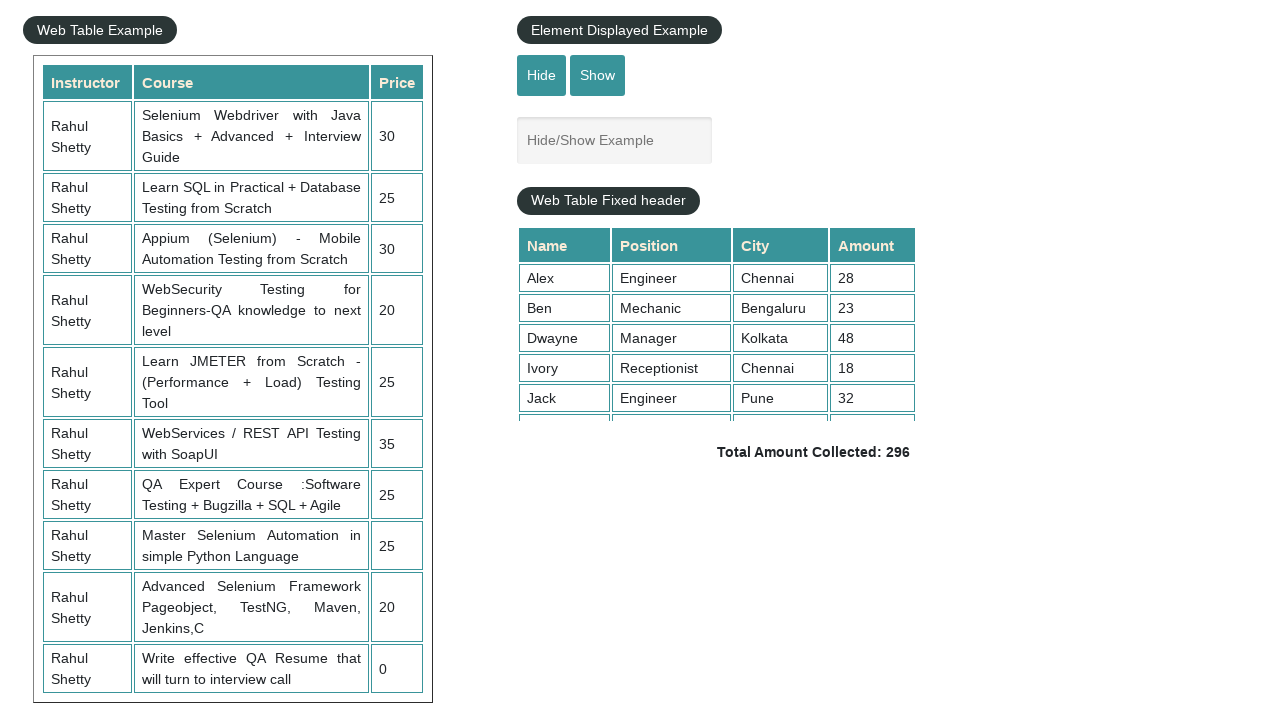

Table with id 'product' is now visible
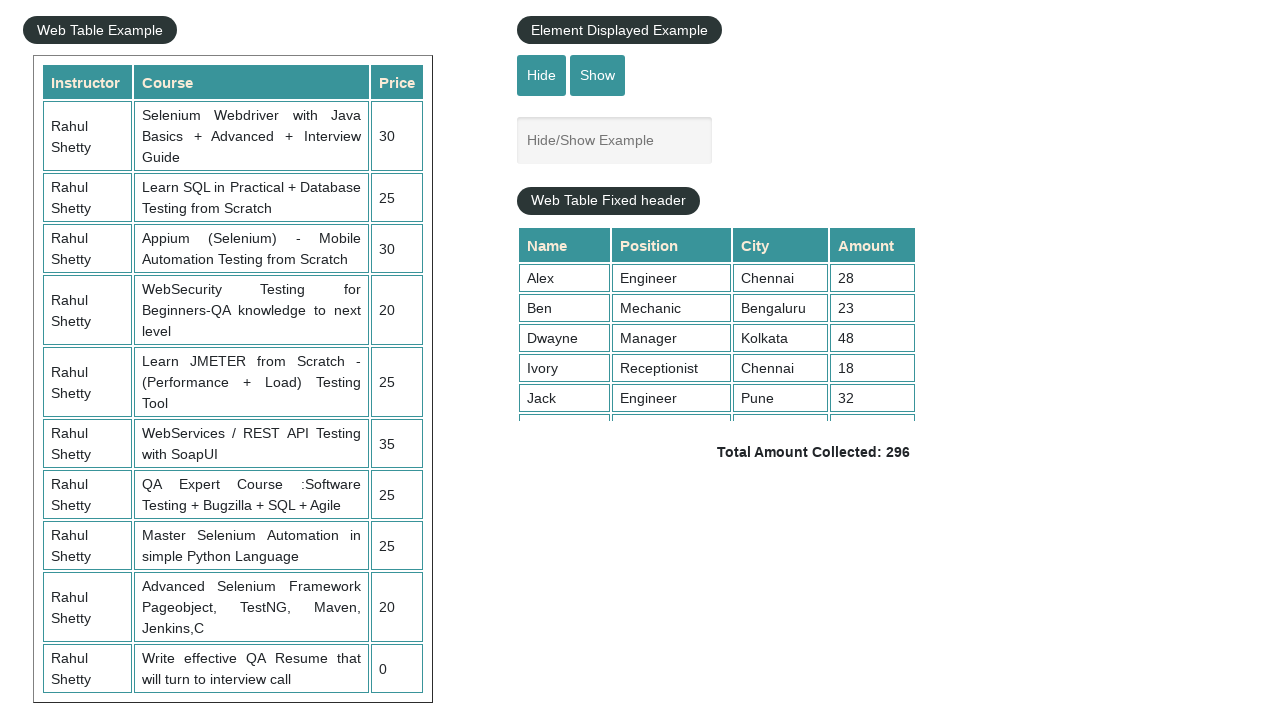

Retrieved all table column headers
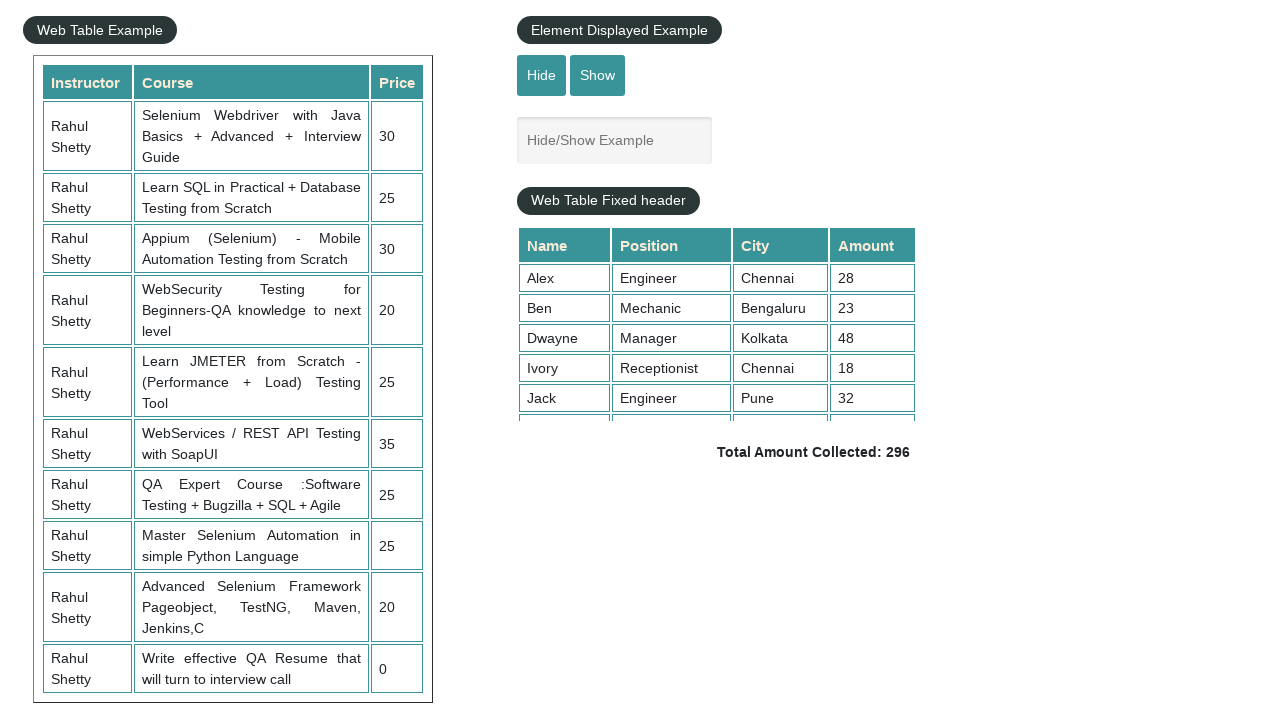

Retrieved all table rows
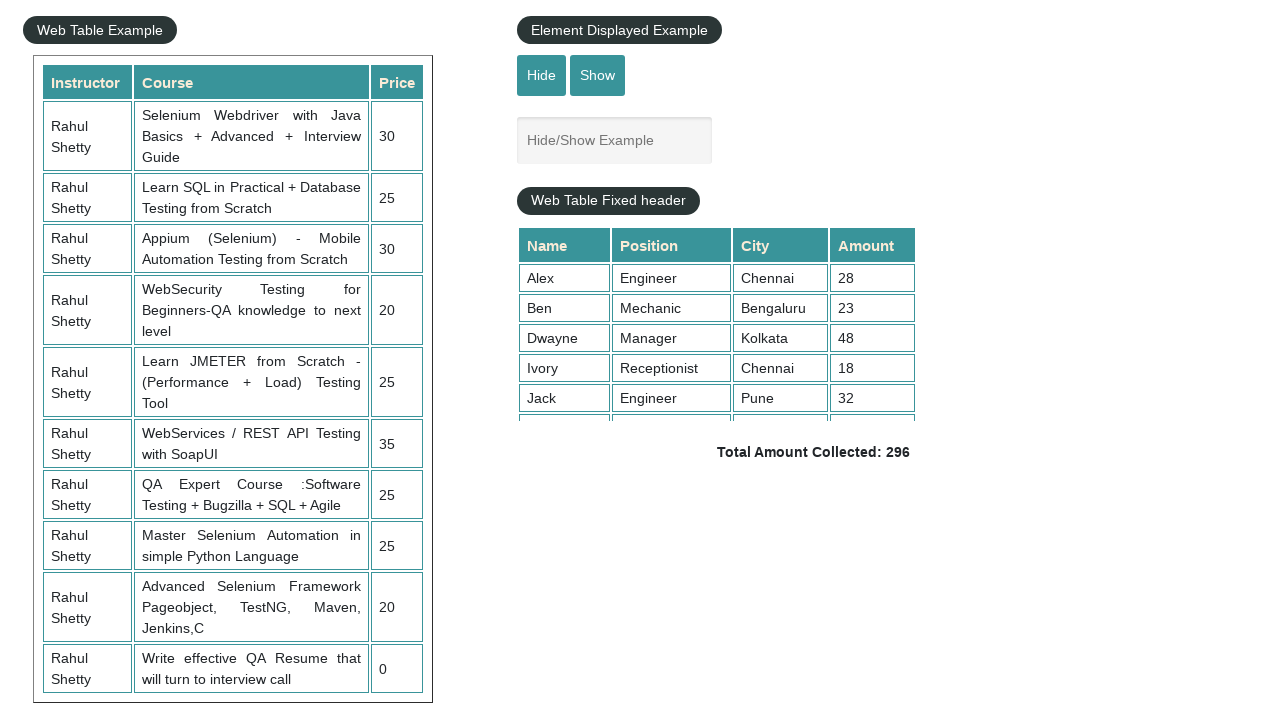

Extracted text from third table row: 
                            Rahul Shetty
                            Learn SQL in Practical + Database Testing from Scratch
                            25
                        
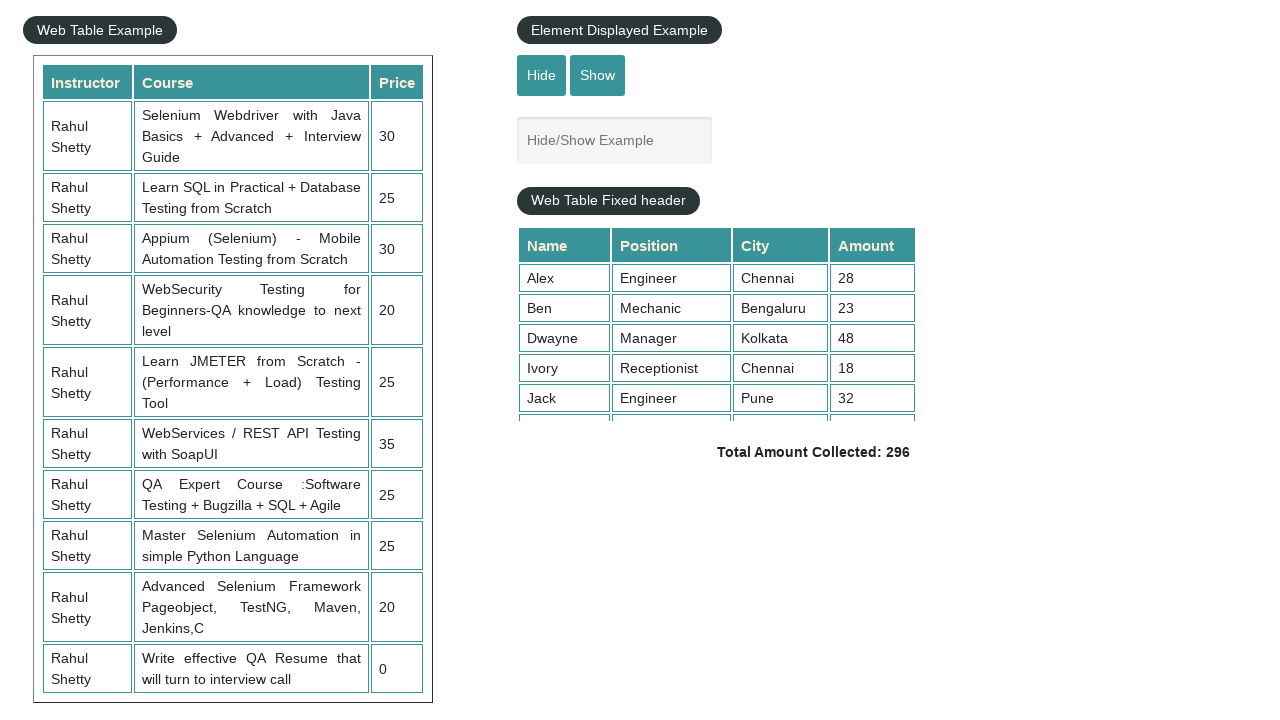

Extracted text from table header row: 
                            Instructor
                            Course
                            Price
                        
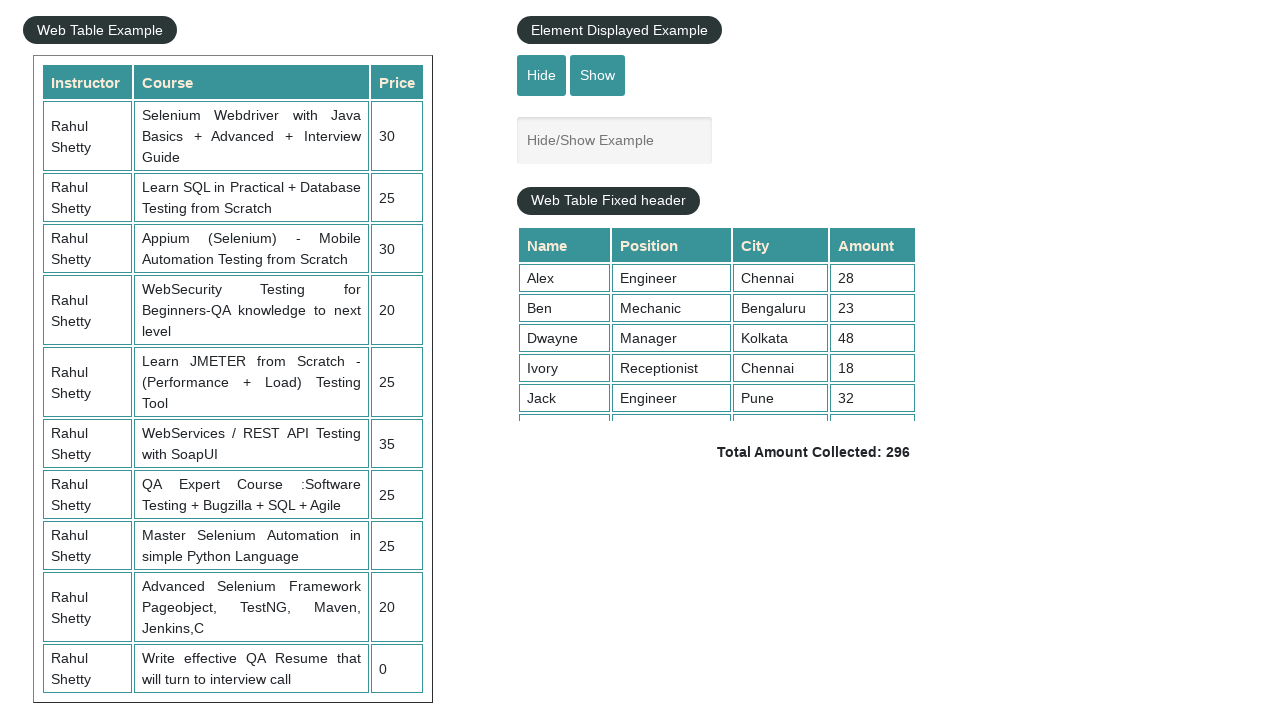

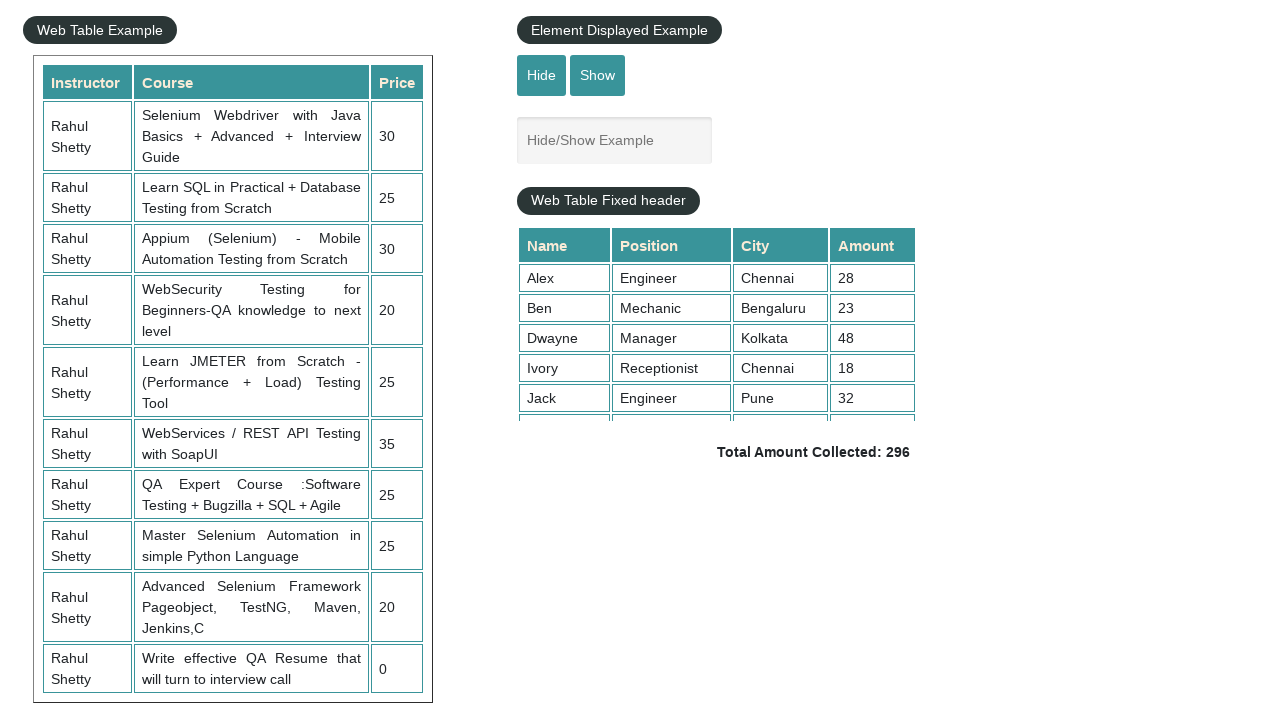